Hovers over the SwitchTo dropdown menu to reveal the dropdown options

Starting URL: https://demo.automationtesting.in/Alerts.html

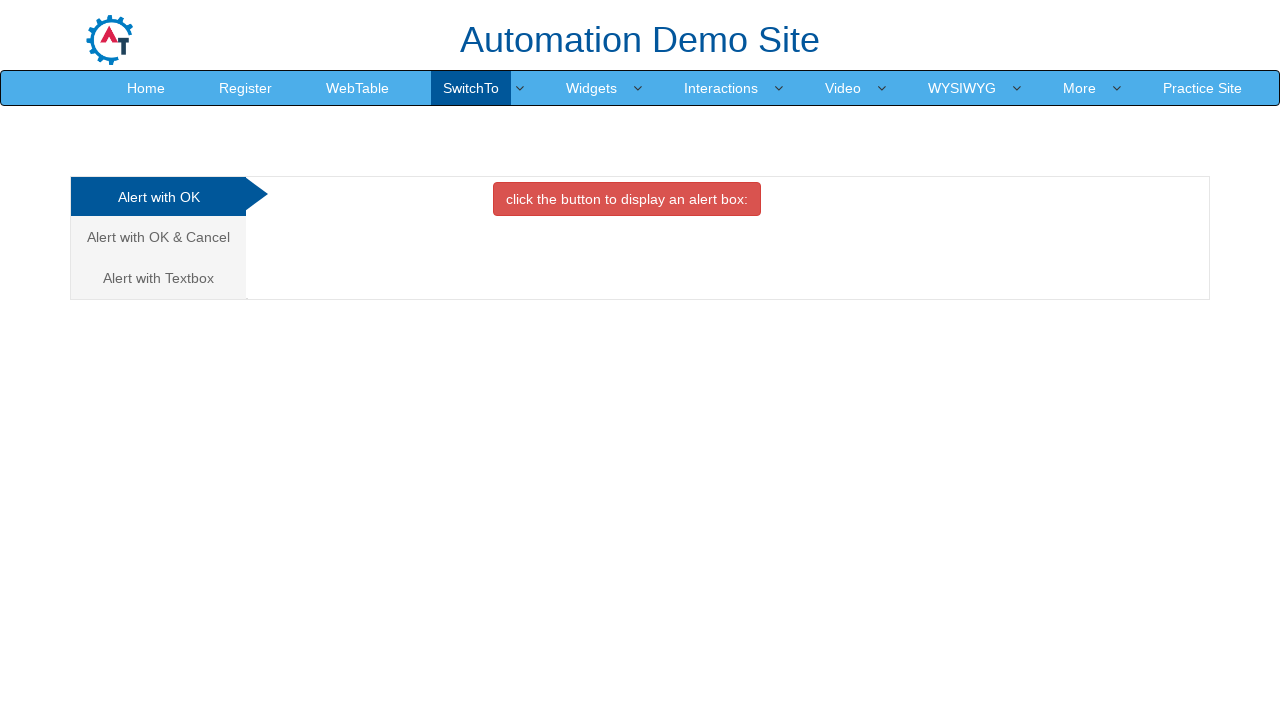

Hovered over the SwitchTo dropdown menu to reveal dropdown options at (471, 88) on .dropdown-toggle
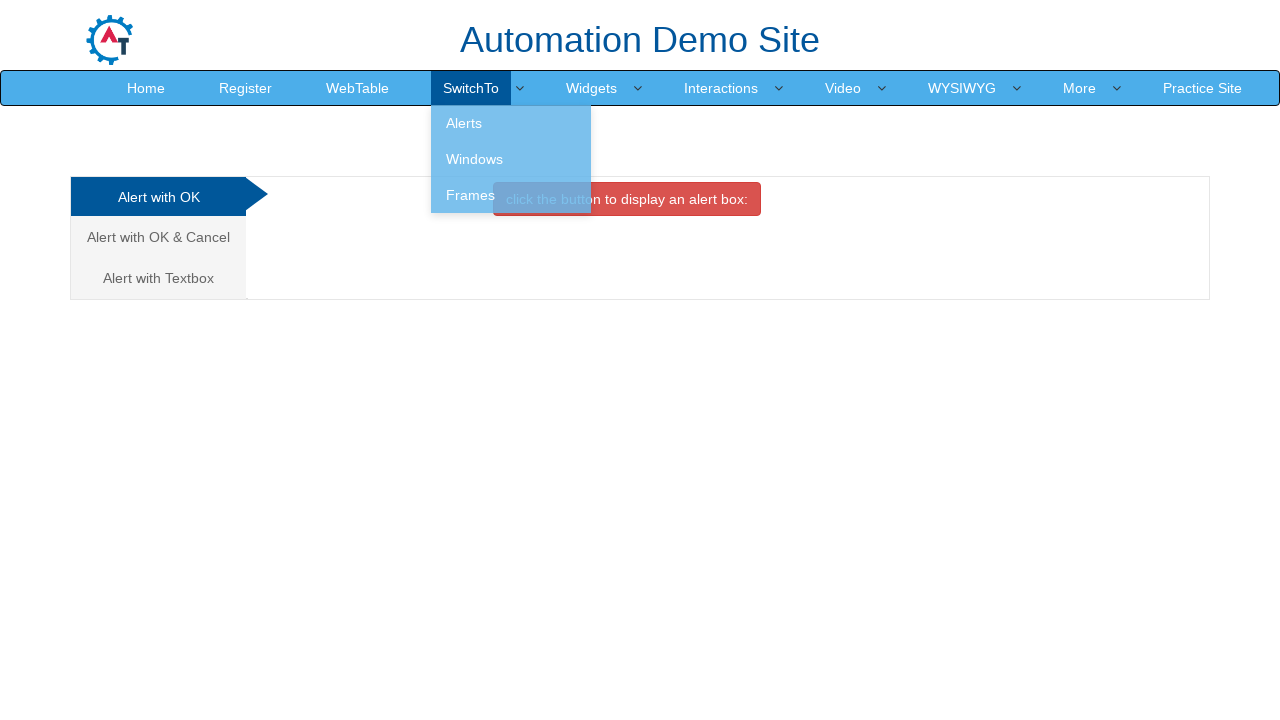

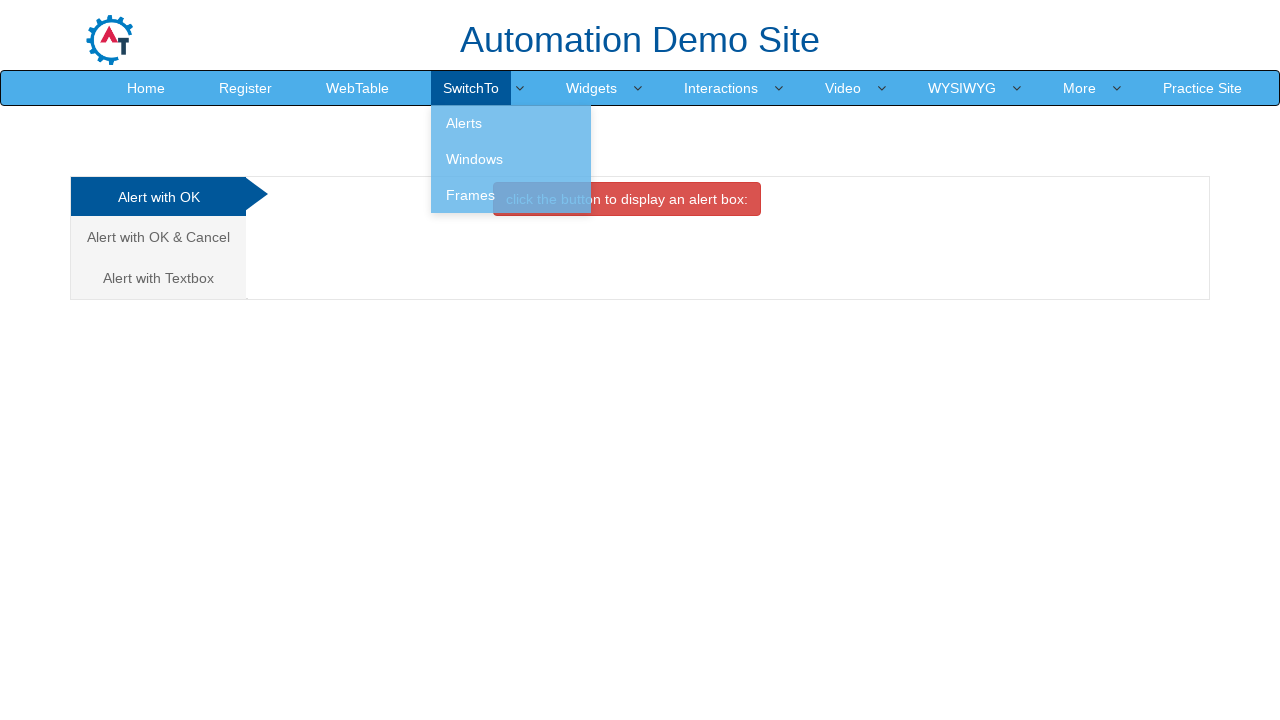